Tests a practice form by filling in personal information including name, gender, experience, profession, tools, and continent selection, then submitting the form

Starting URL: https://www.techlistic.com/p/selenium-practice-form.html

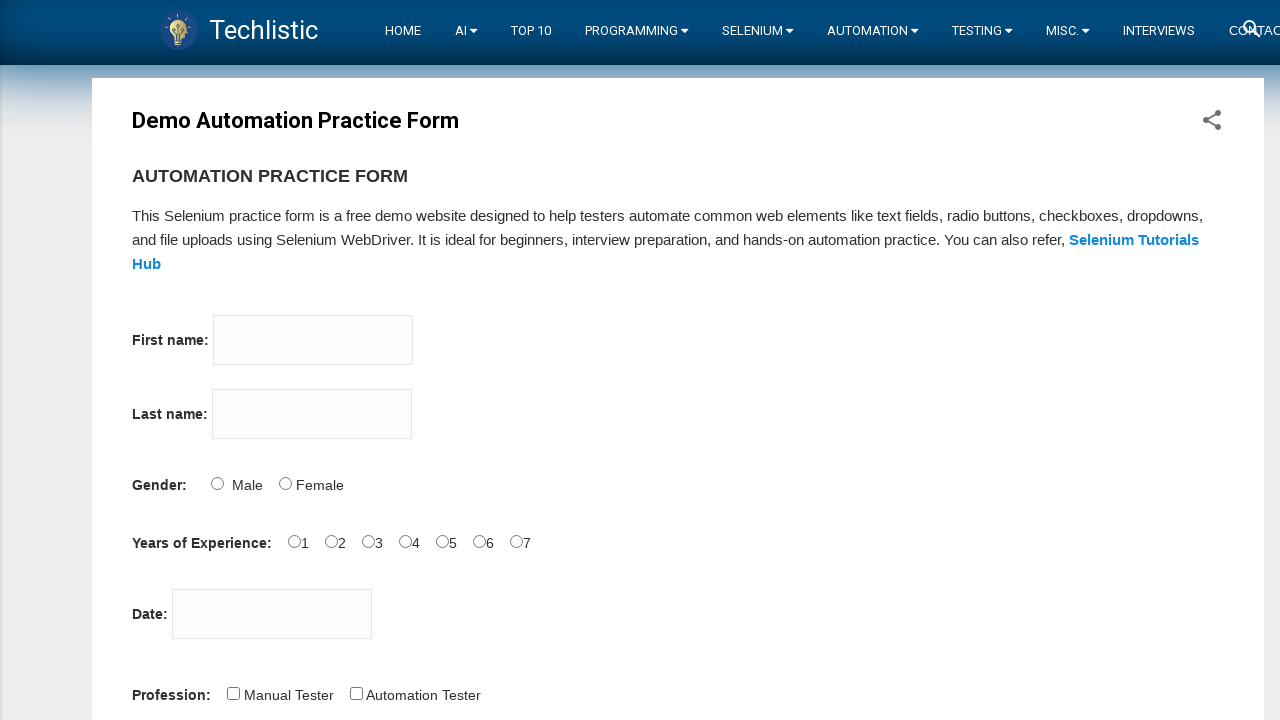

Filled first name field with 'sriharsha' on input[name='firstname']
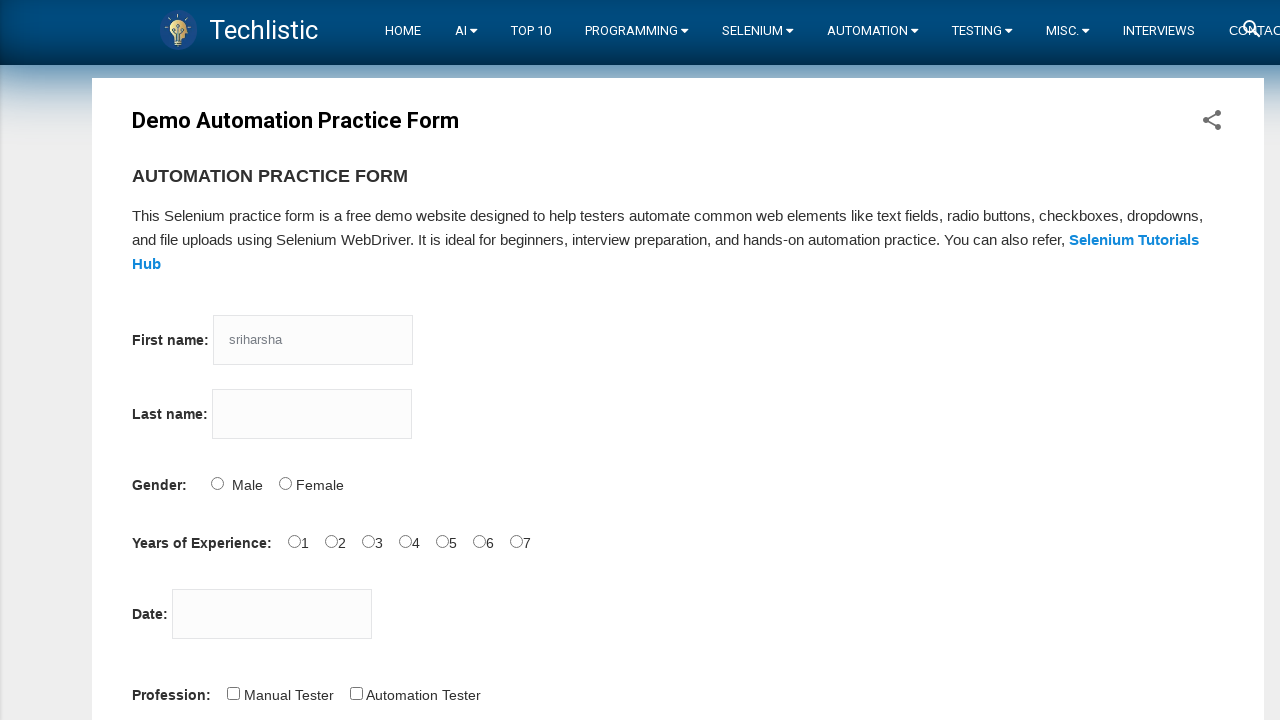

Filled last name field with 'saikamesh' on input[name='lastname']
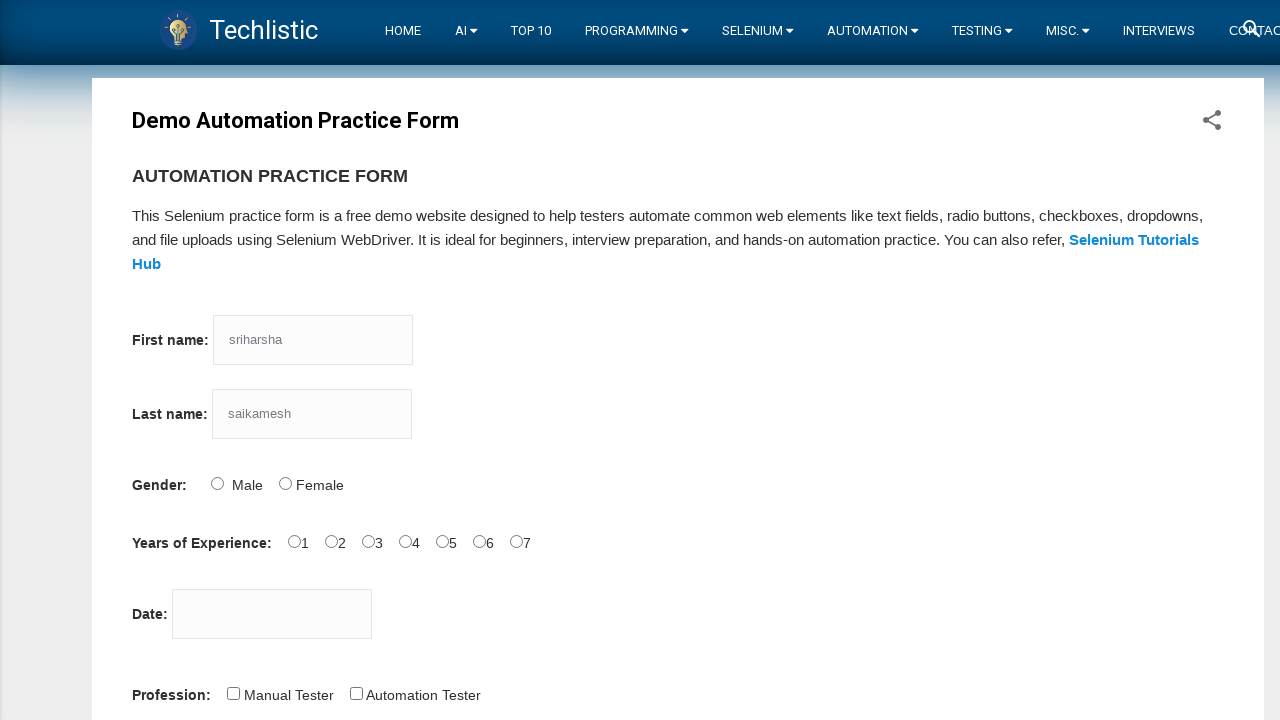

Selected 'Male' gender option at (217, 483) on input[name='sex'][value='Male']
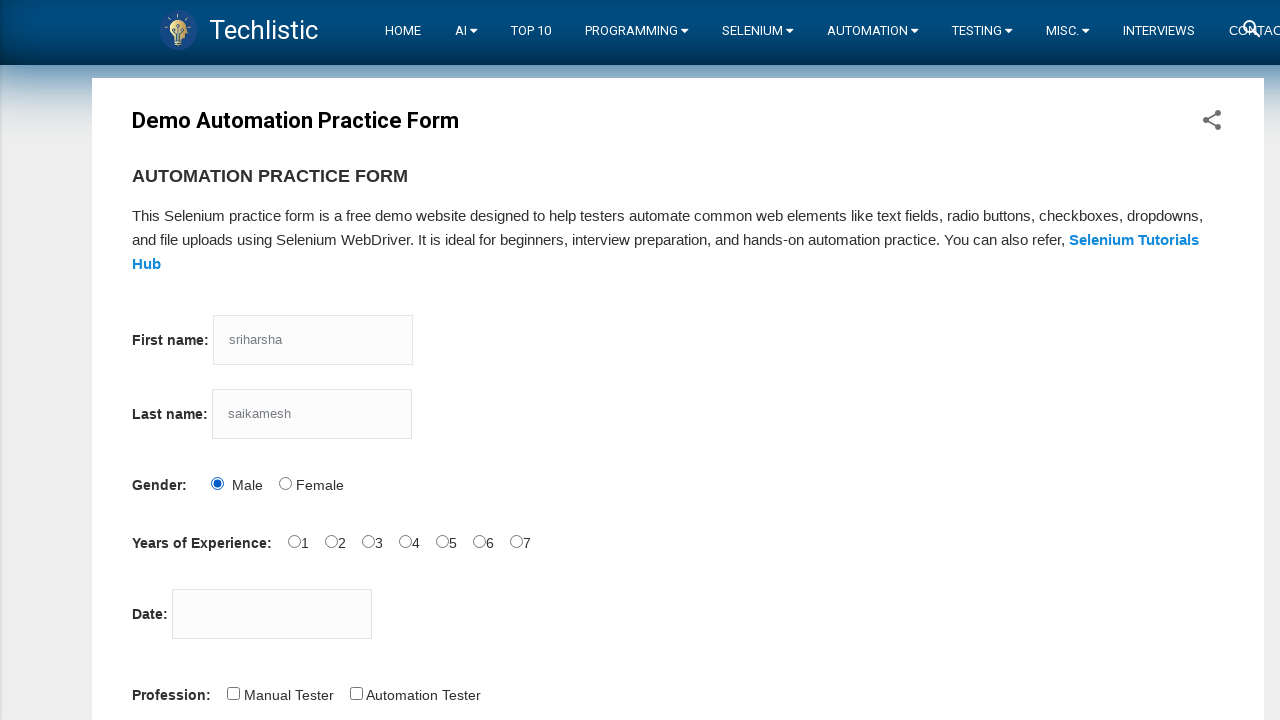

Selected '1' year of experience at (294, 541) on input[name='exp'][value='1']
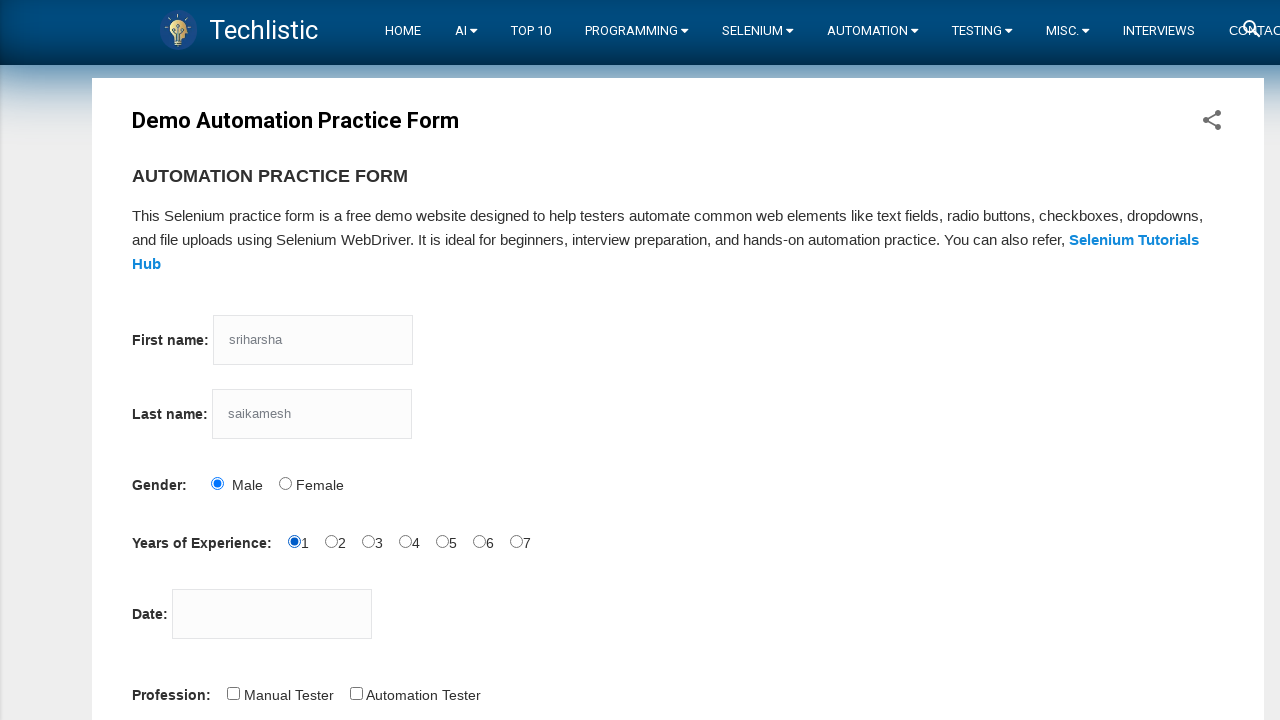

Selected 'Automation Tester' profession at (356, 693) on input[name='profession'][value='Automation Tester']
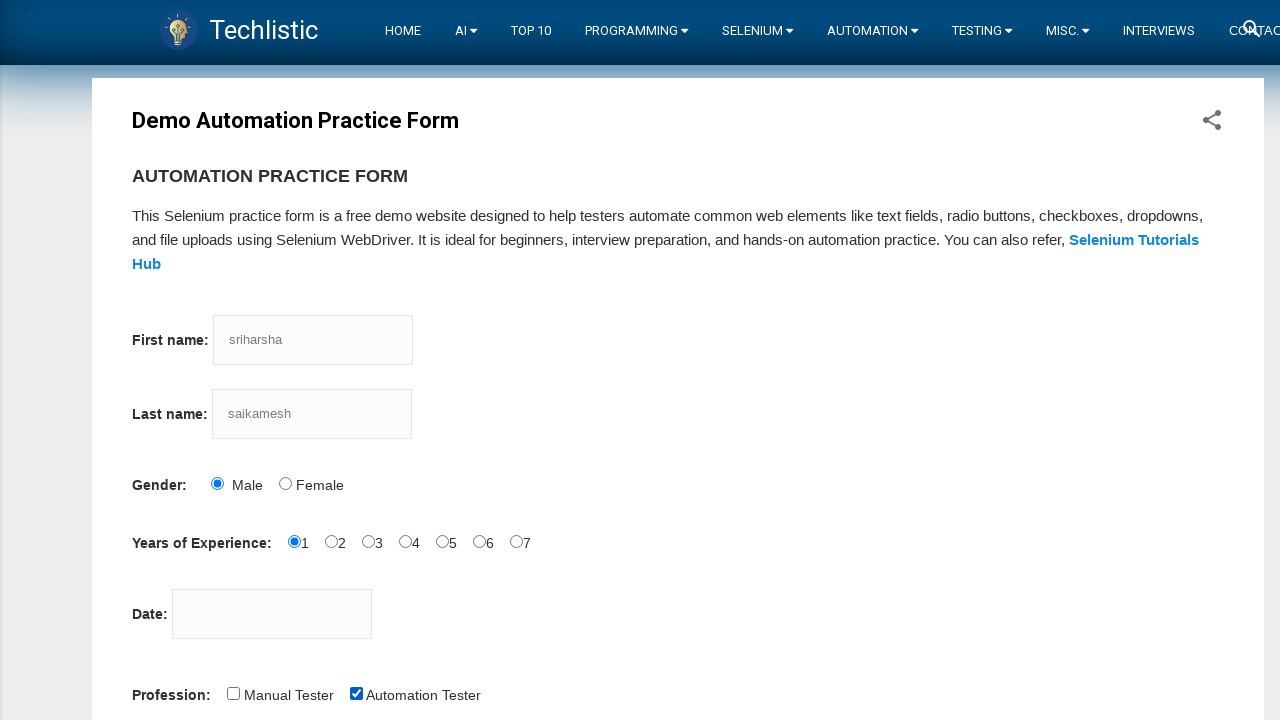

Selected 'Selenium Webdriver' automation tool at (446, 360) on input[name='tool'][value='Selenium Webdriver']
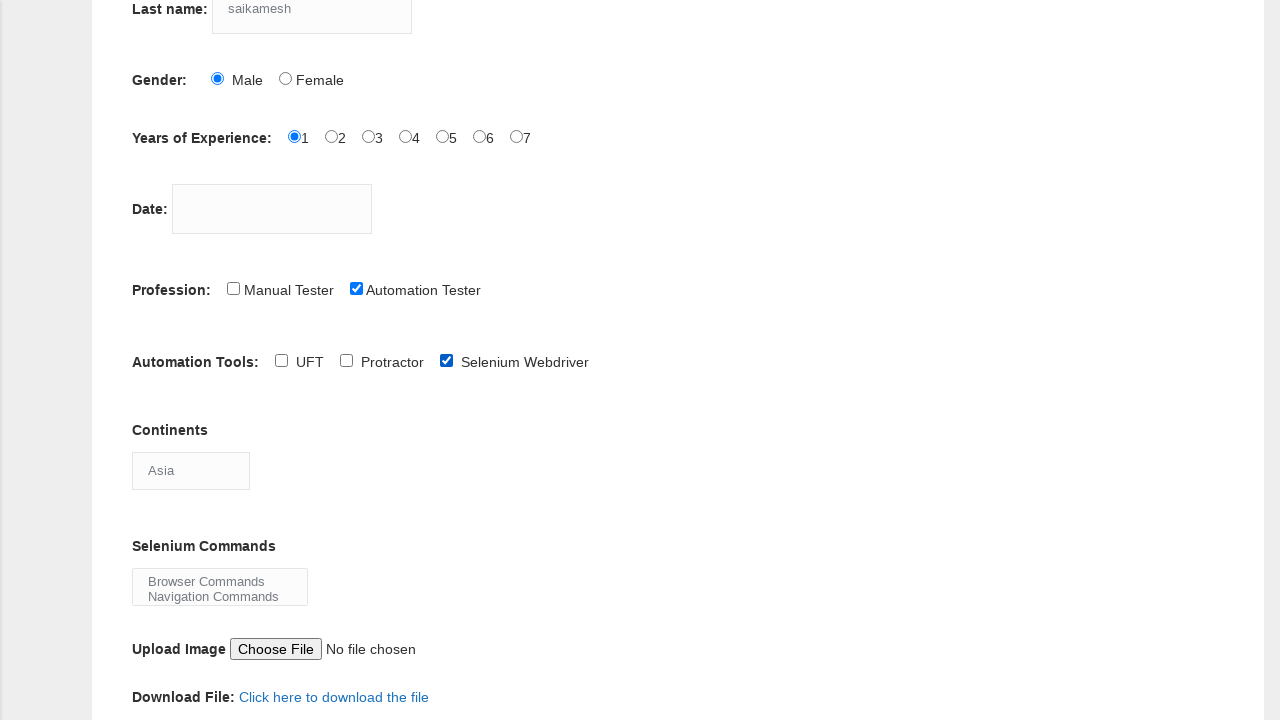

Selected continent from dropdown (index 2) on select[name='continents']
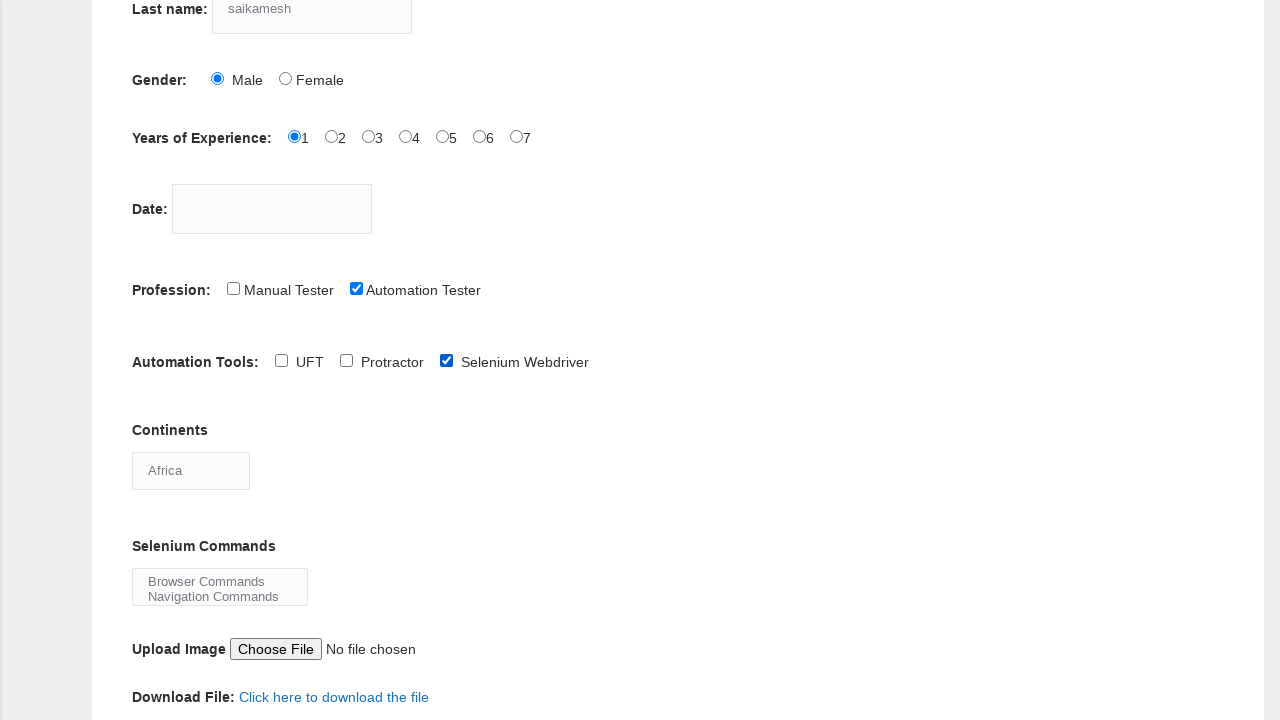

Clicked submit button to submit the form at (157, 360) on #submit
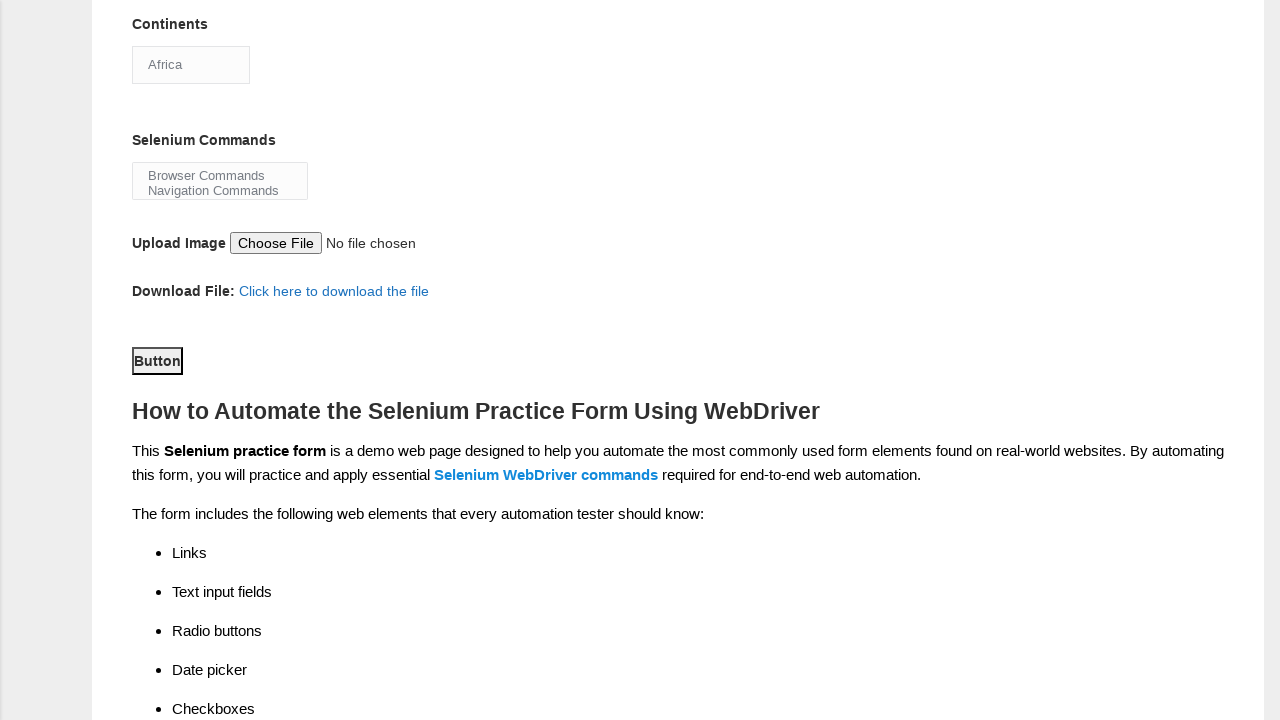

Waited 1000ms for form submission to complete
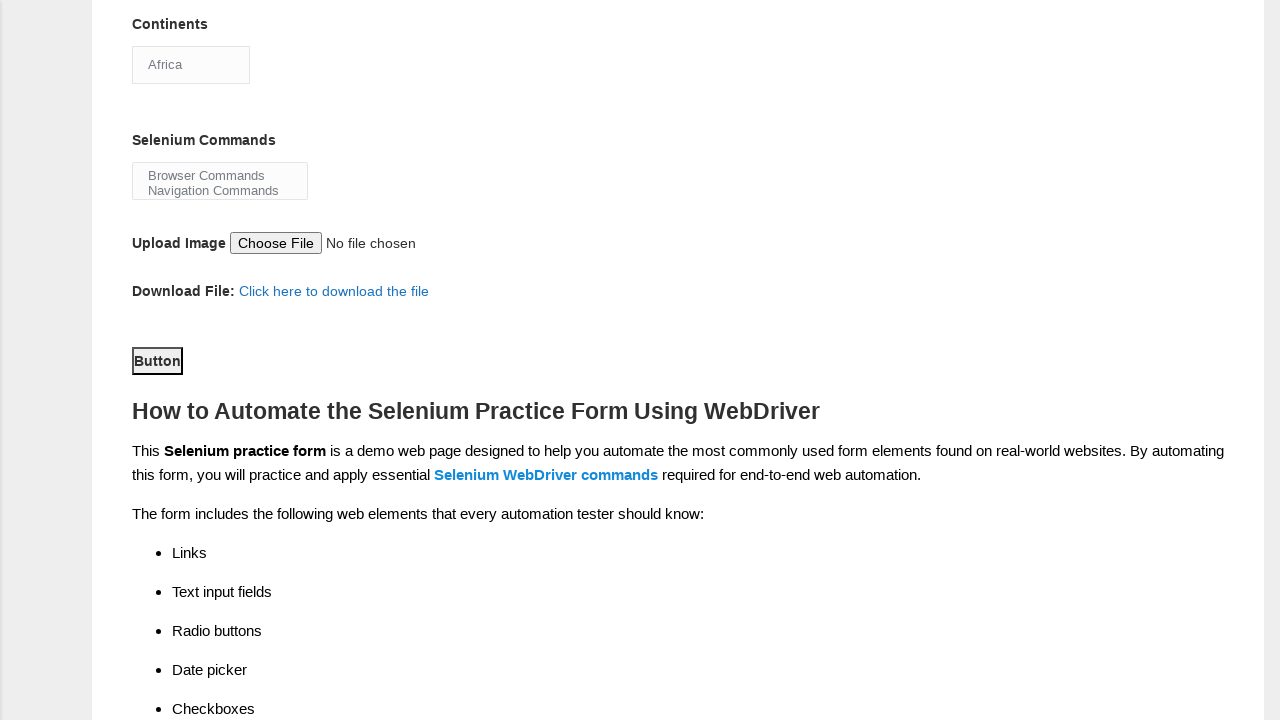

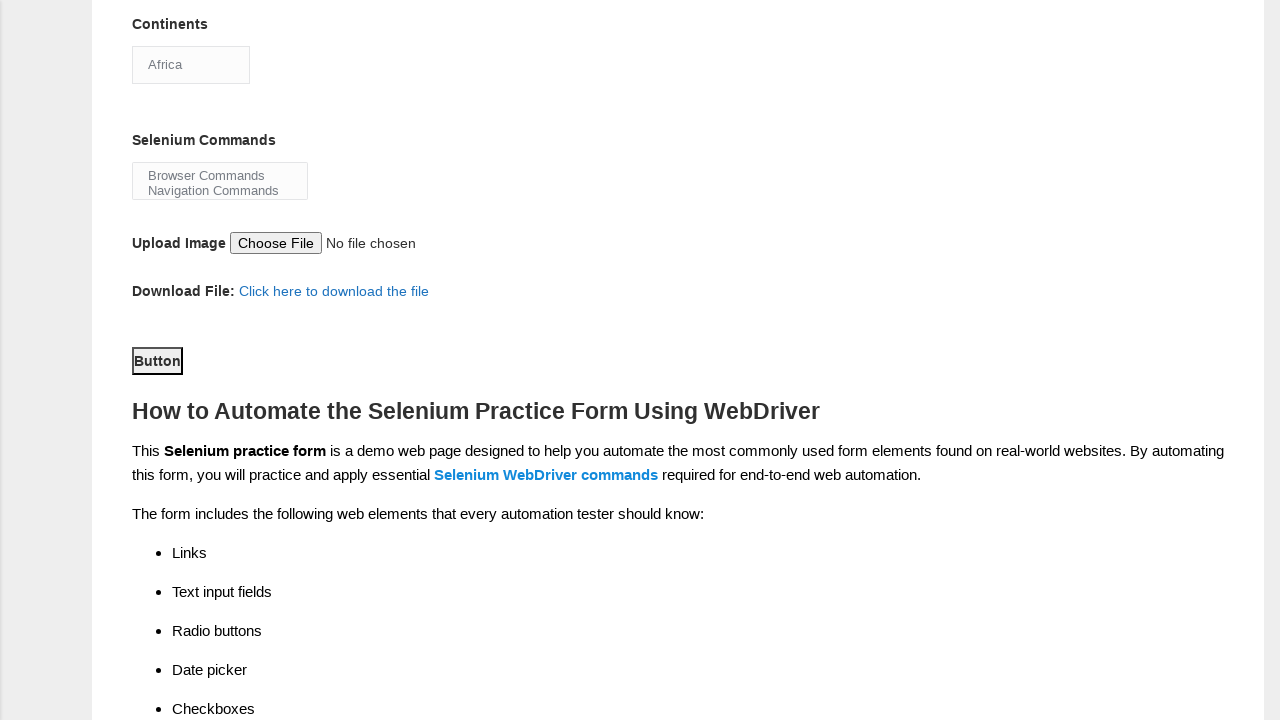